Navigates to Sauce Labs website and clicks on a header element. The original script had an incomplete CSS selector, so this test waits for the page to load and clicks on a header navigation element.

Starting URL: https://saucelabs.com

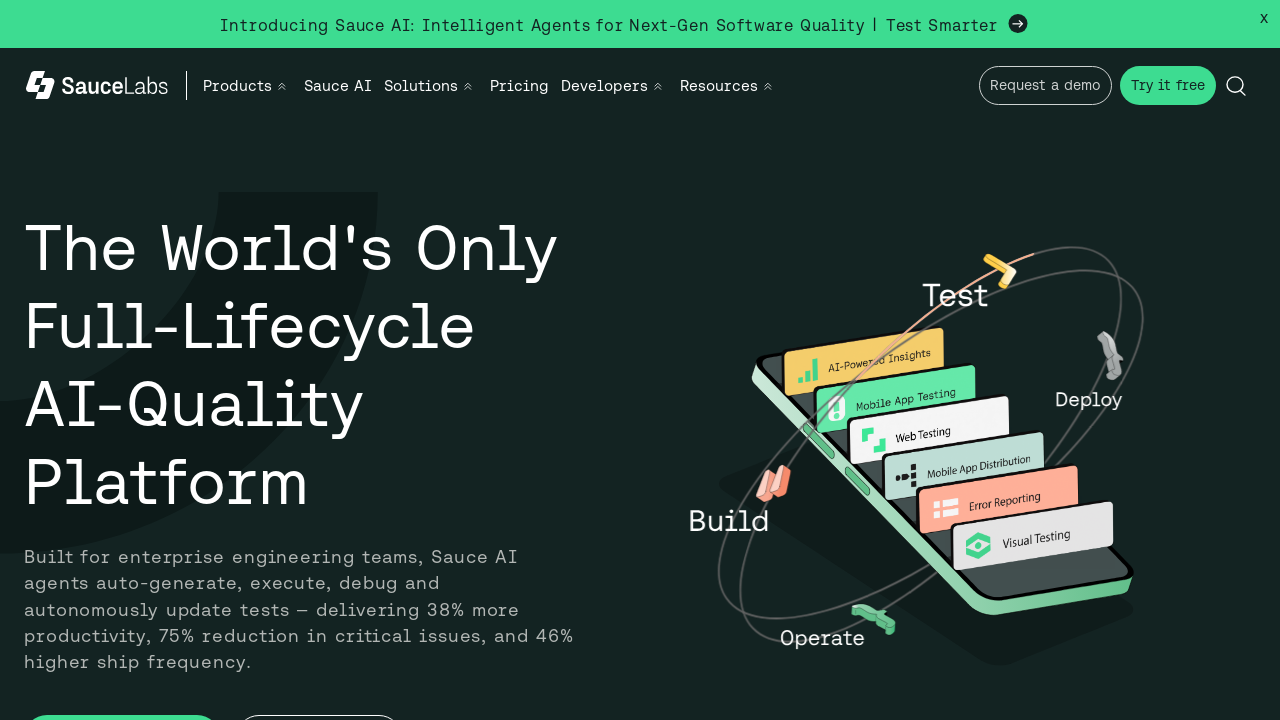

Waited for page to reach domcontentloaded state
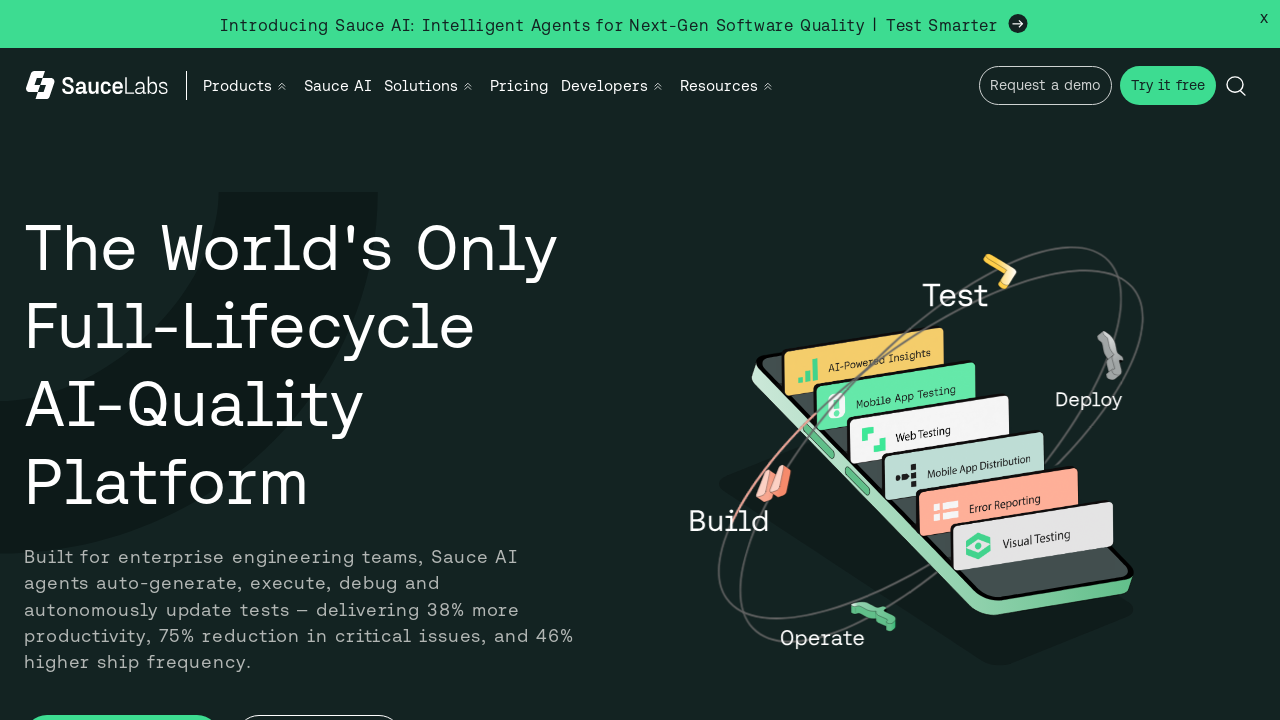

Clicked on header navigation link at (97, 85) on header a
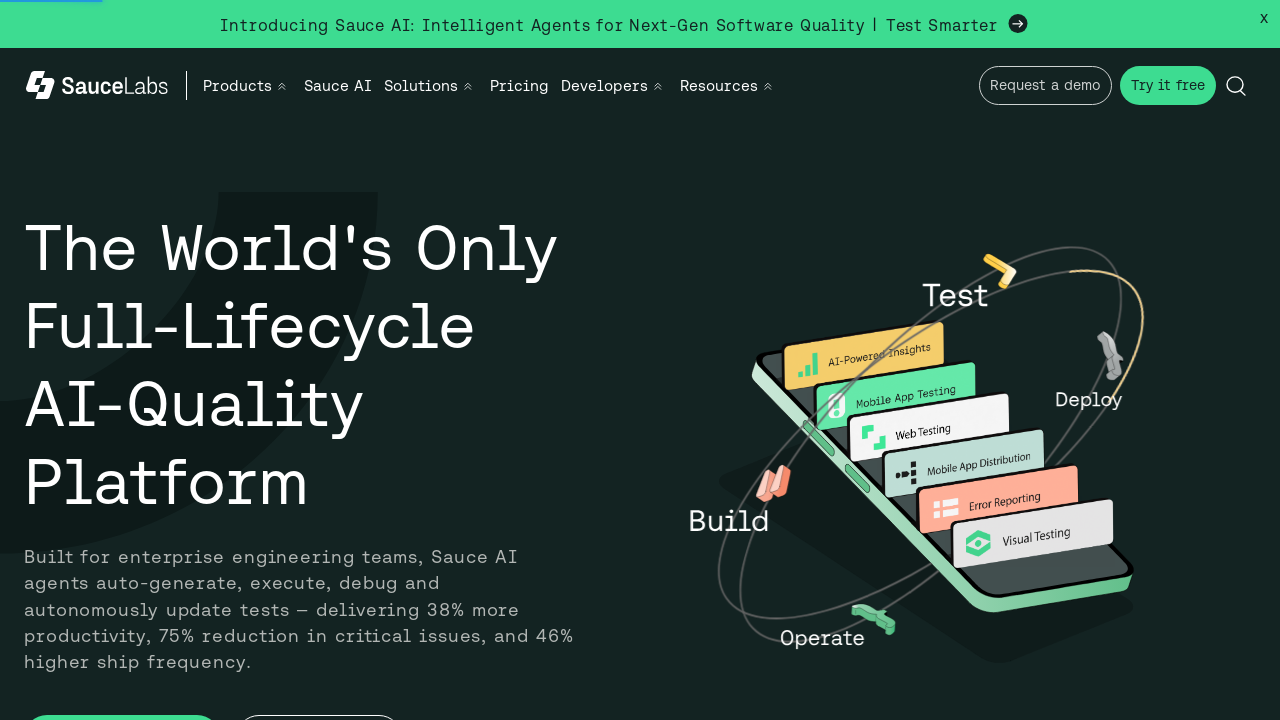

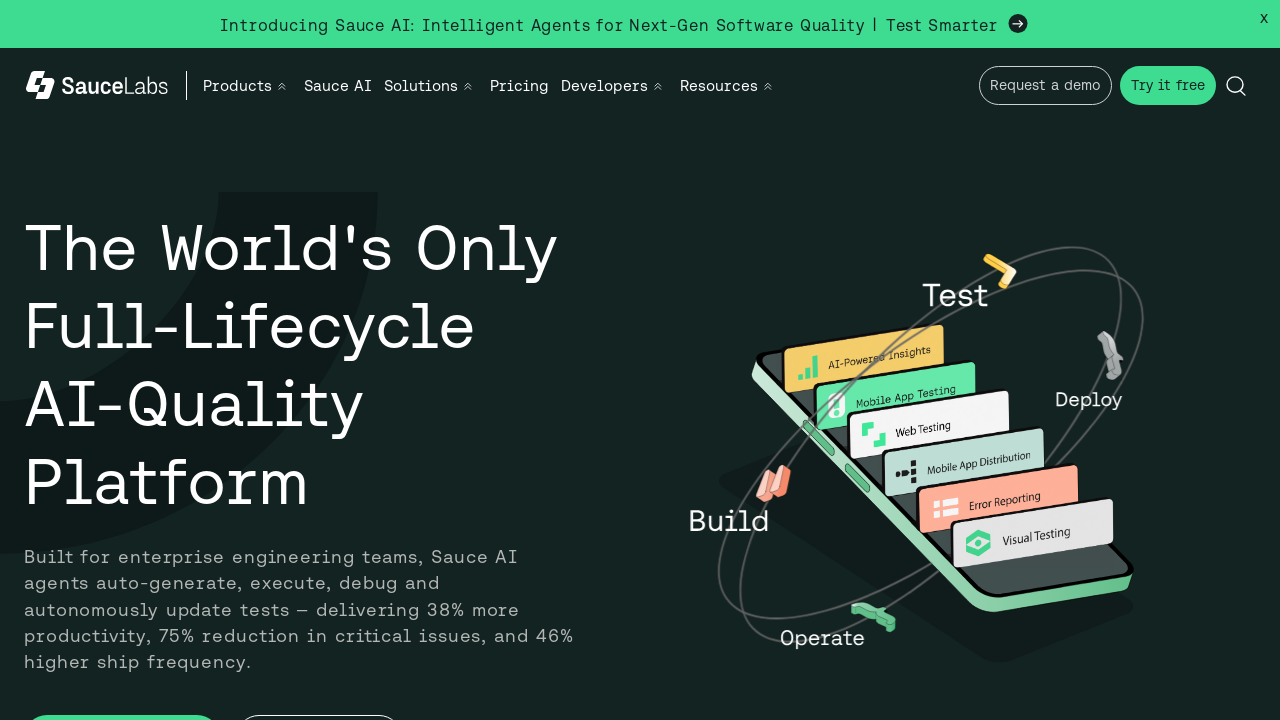